Verifies the OrangeHRM logo is displayed on the login page

Starting URL: https://opensource-demo.orangehrmlive.com/

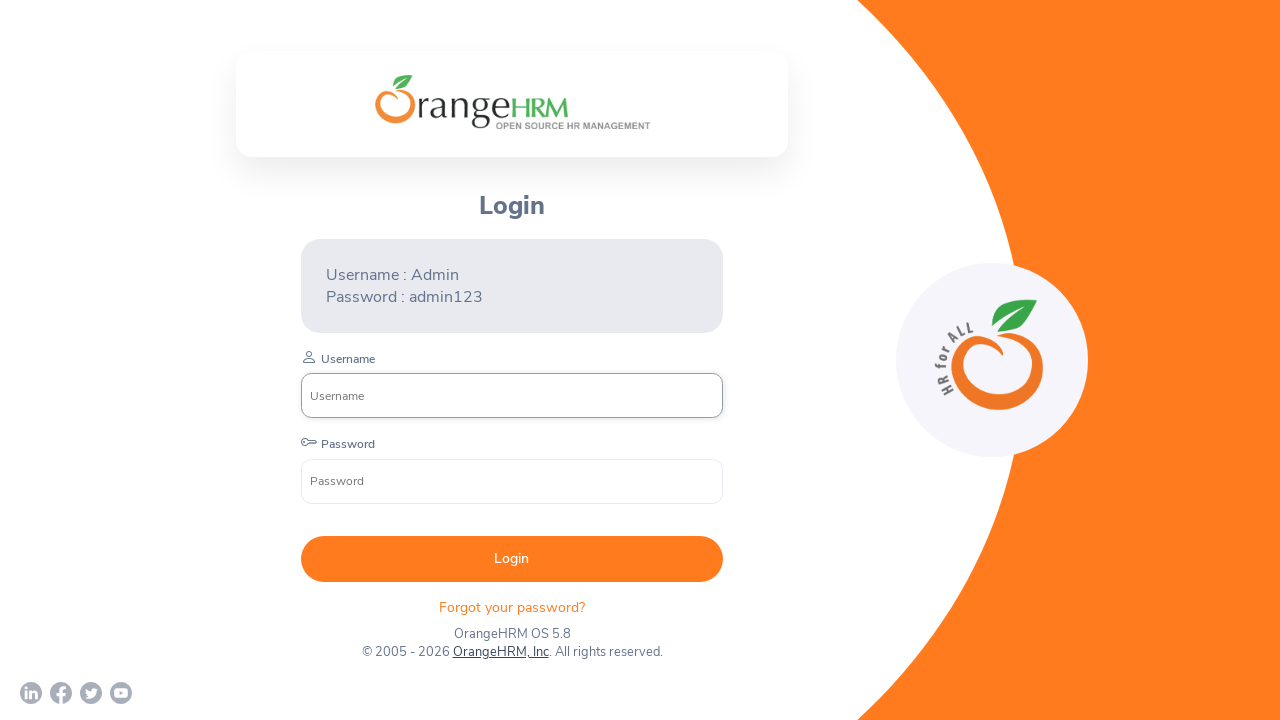

Waited for OrangeHRM logo to become visible on login page
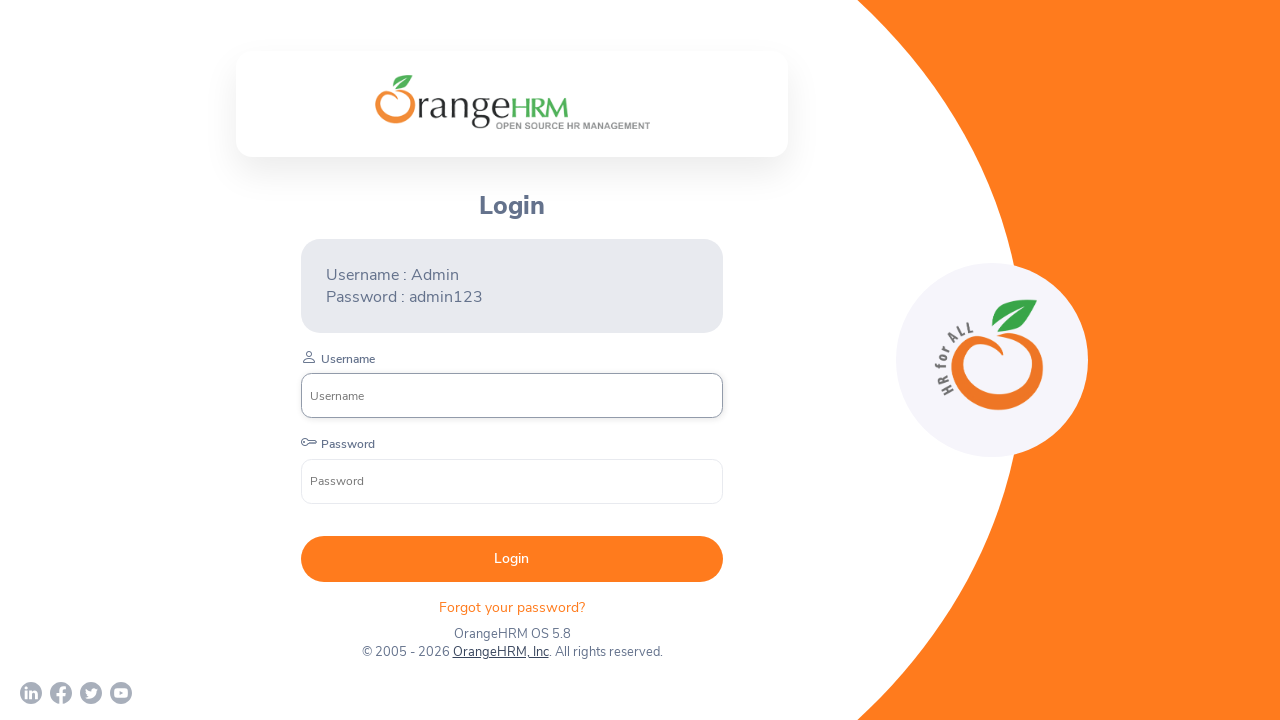

Verified OrangeHRM logo is visible on the login page
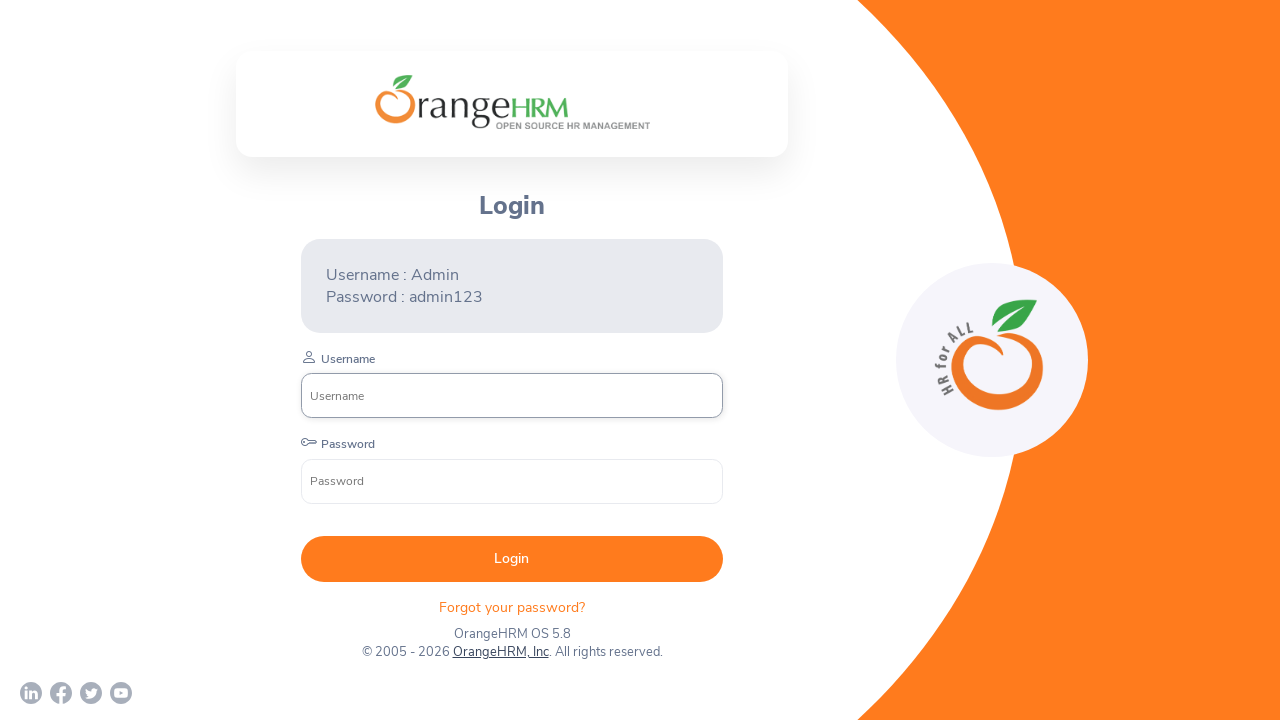

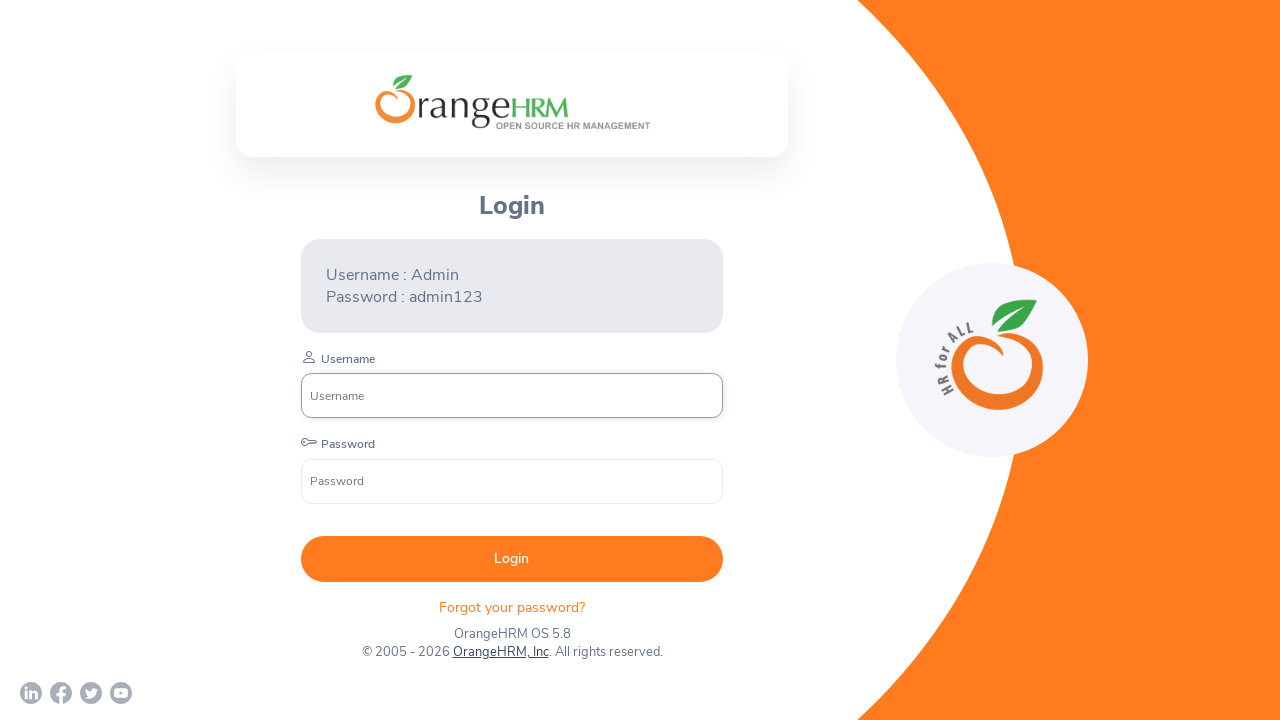